Tests dynamically loading elements with implicit wait configured, clicking a start button and then finding and clicking on the "Hello World!" text that appears.

Starting URL: https://the-internet.herokuapp.com/dynamic_loading/1

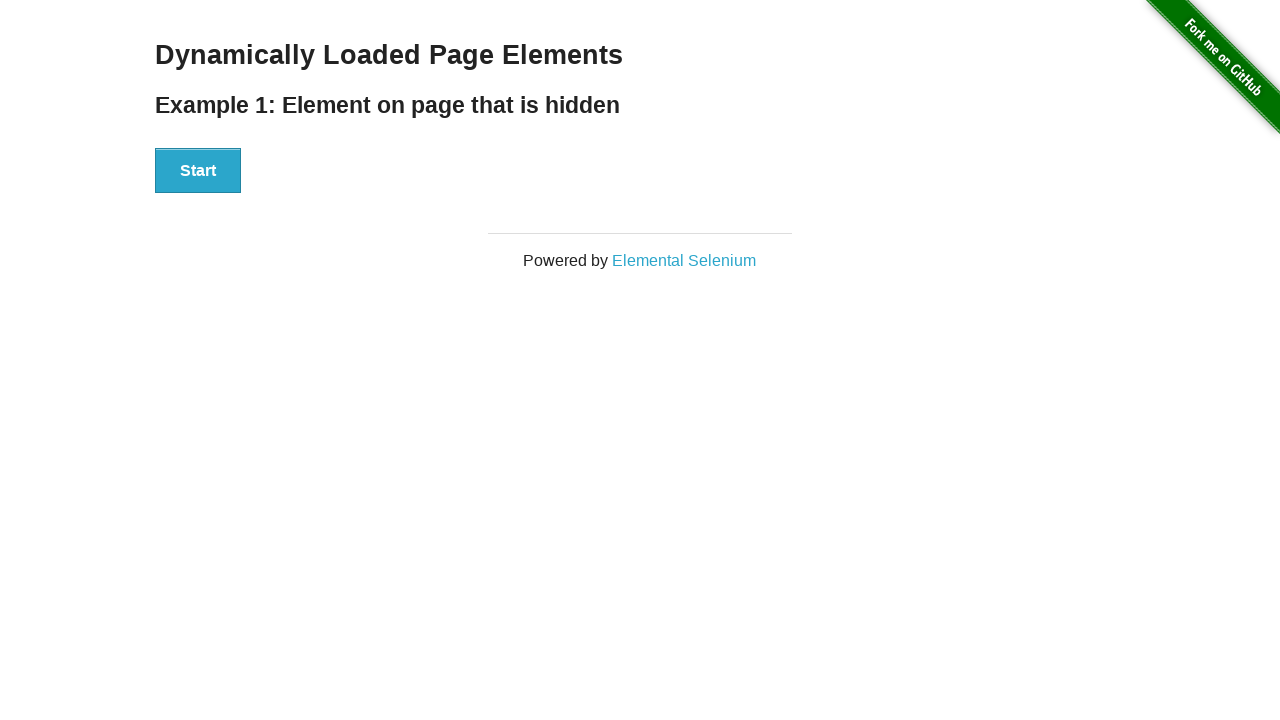

Clicked start button to trigger dynamic loading at (198, 171) on button
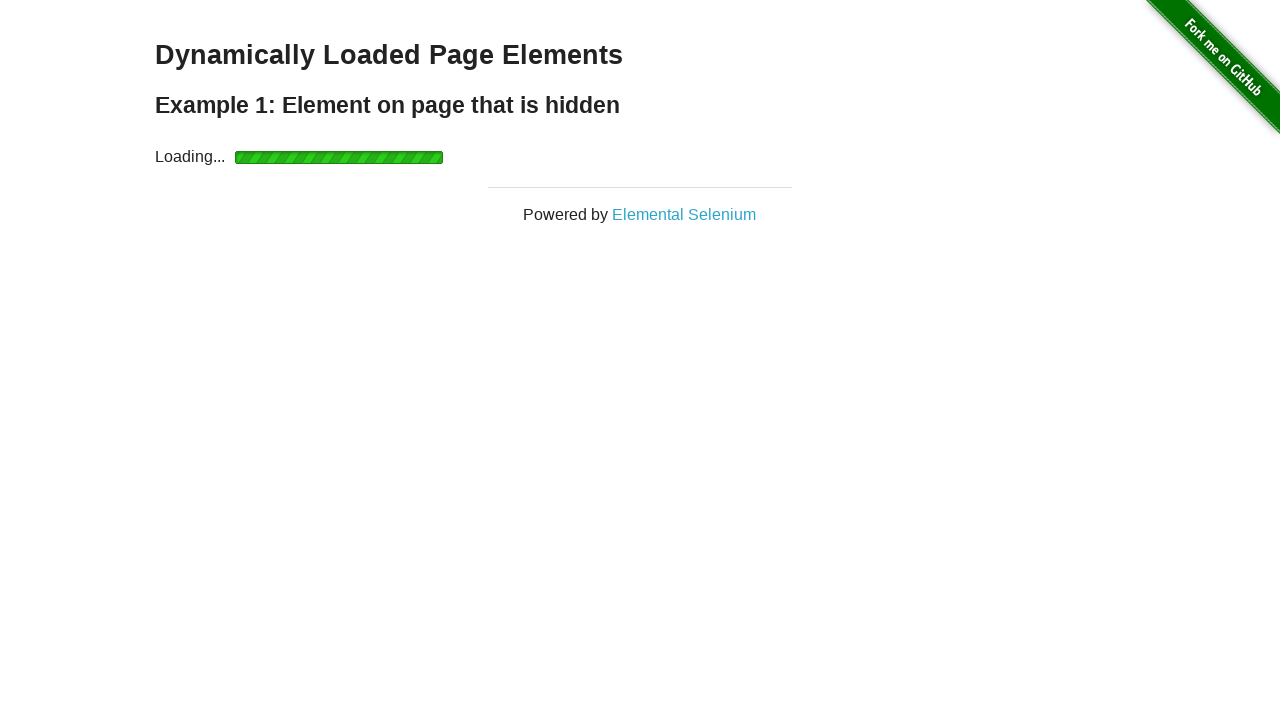

Located the 'Hello World!' element
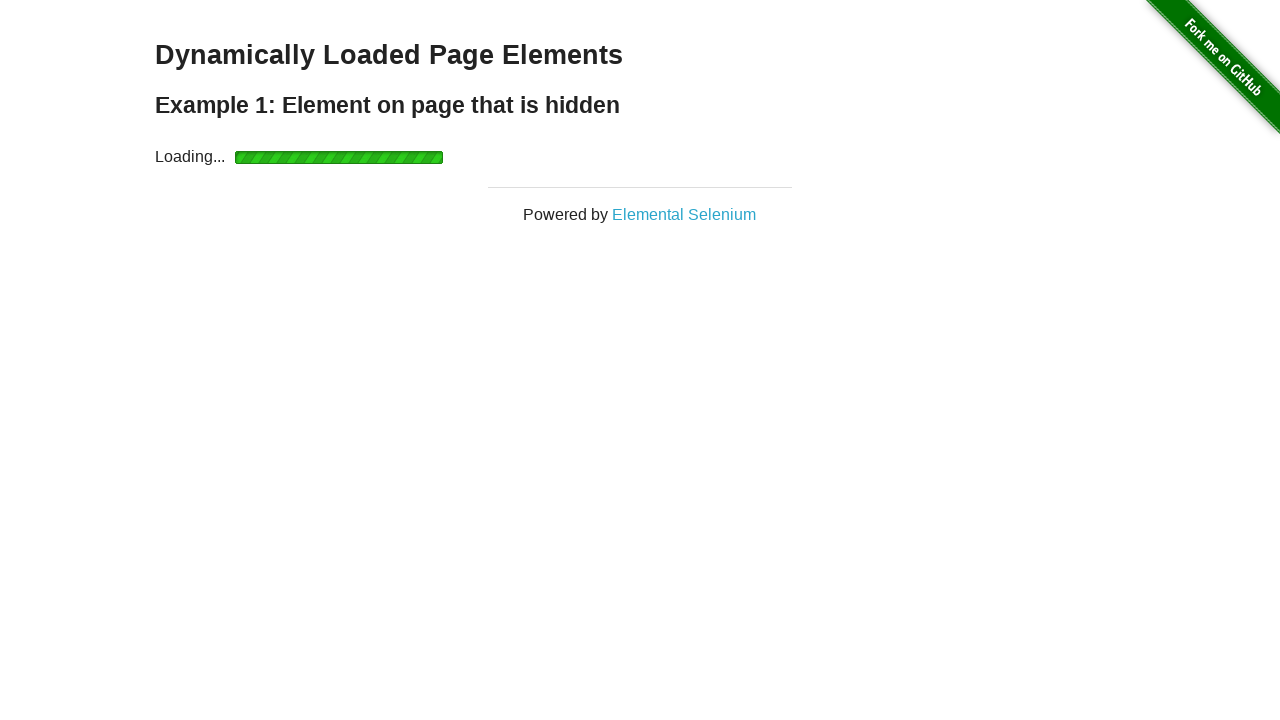

Waited for 'Hello World!' element to become visible
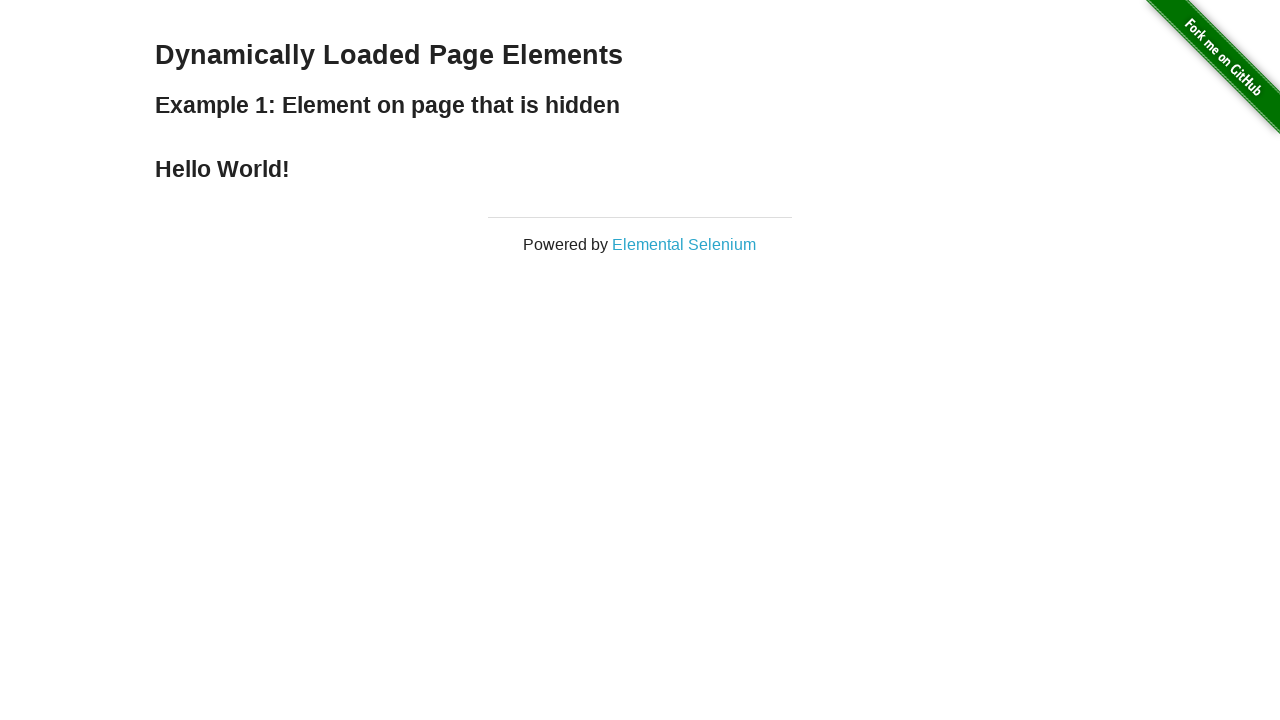

Clicked on the 'Hello World!' element at (640, 169) on xpath=//*[contains(text(),'Hello World!')]
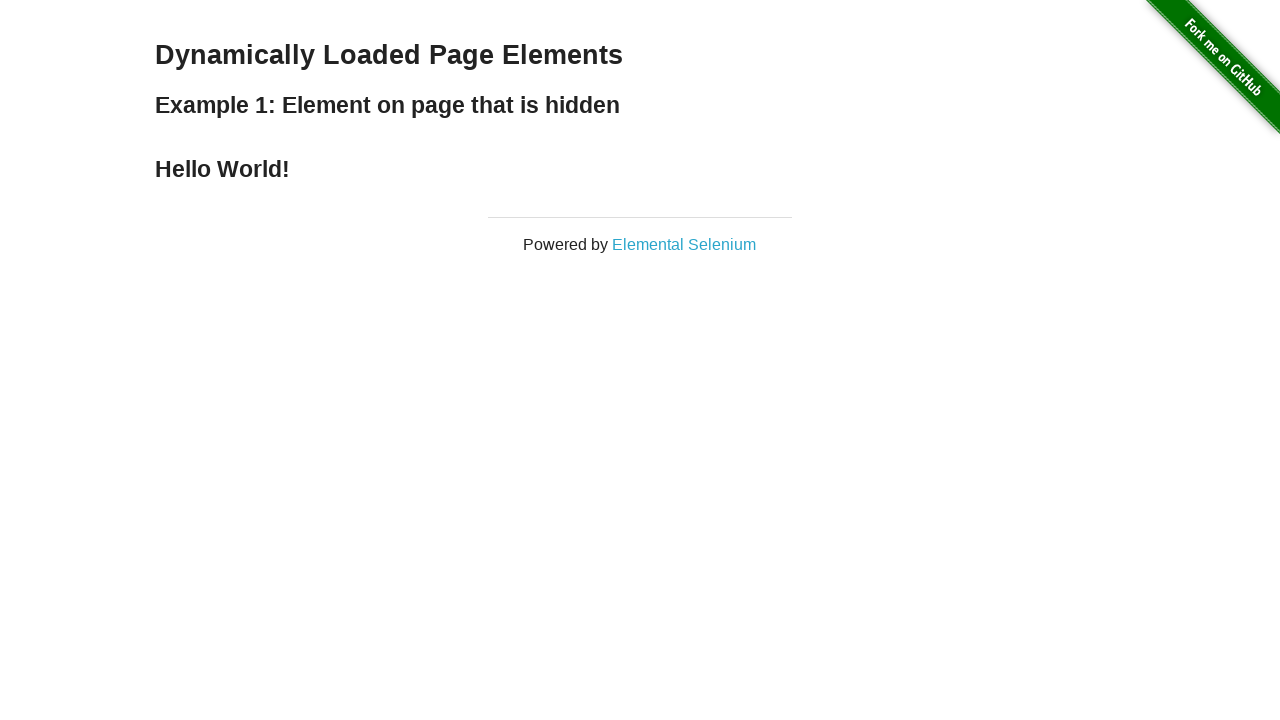

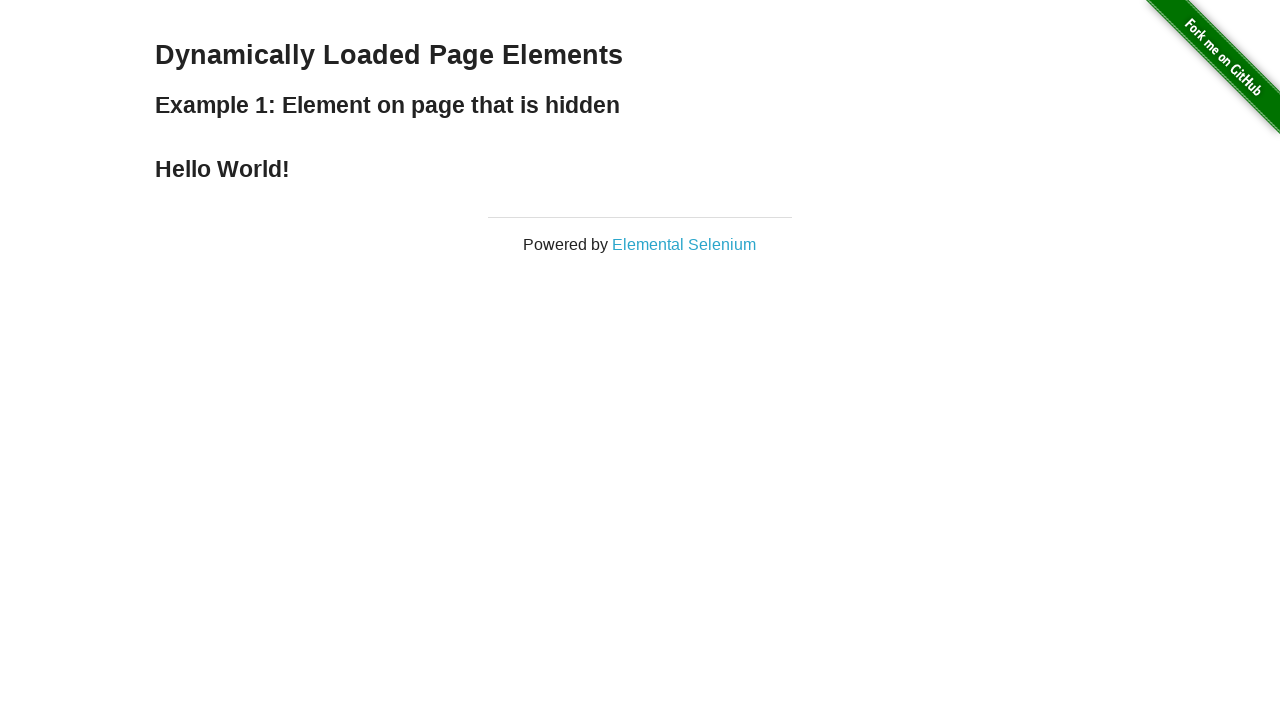